Tests an IP address format validator tool by entering an IP address and submitting the form

Starting URL: http://sqa.fyicenter.com/Online_Test_Tools/IP_Address_Format_Validator.php

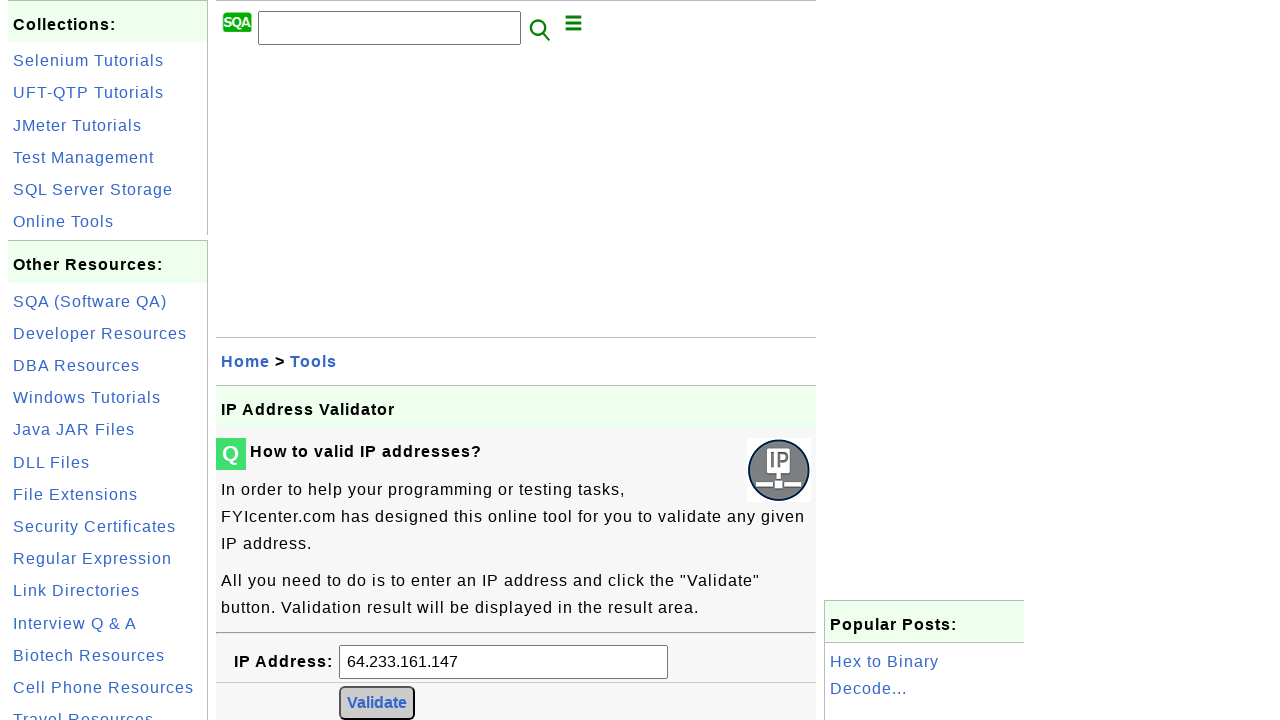

Cleared the query field on input[name='Query']
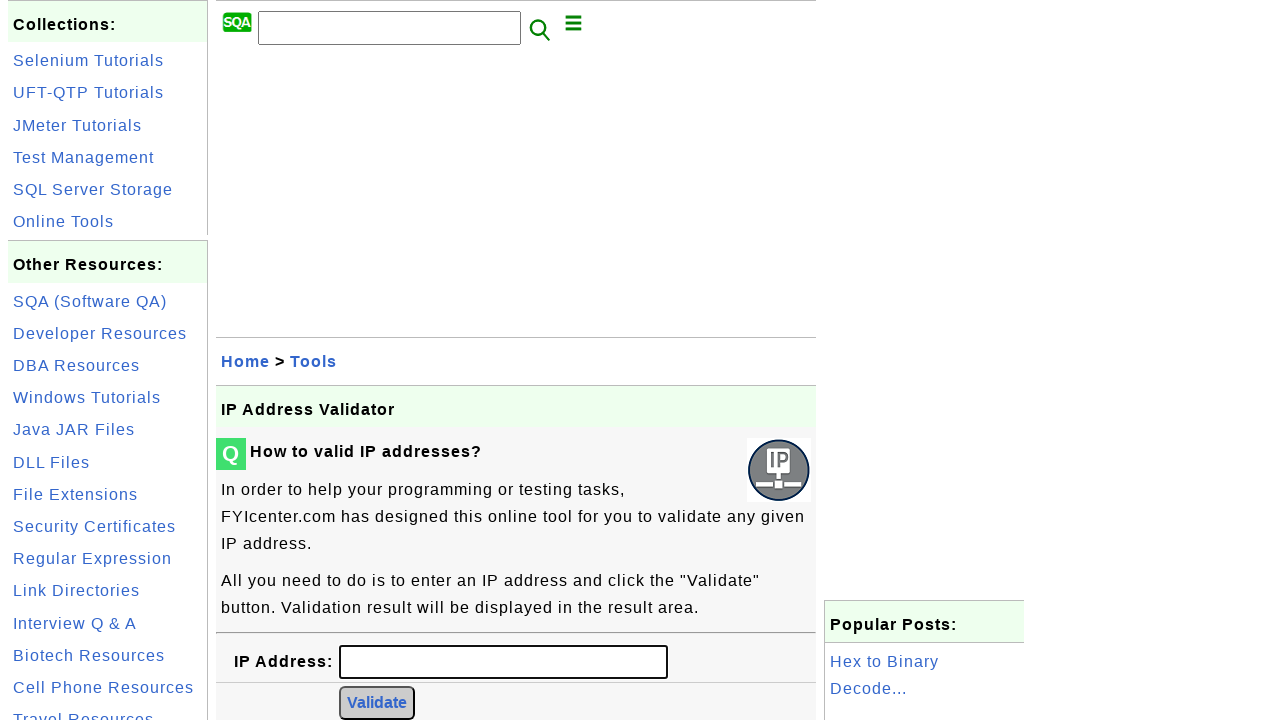

Entered IP address 64.248.161.147 into the query field on input[name='Query']
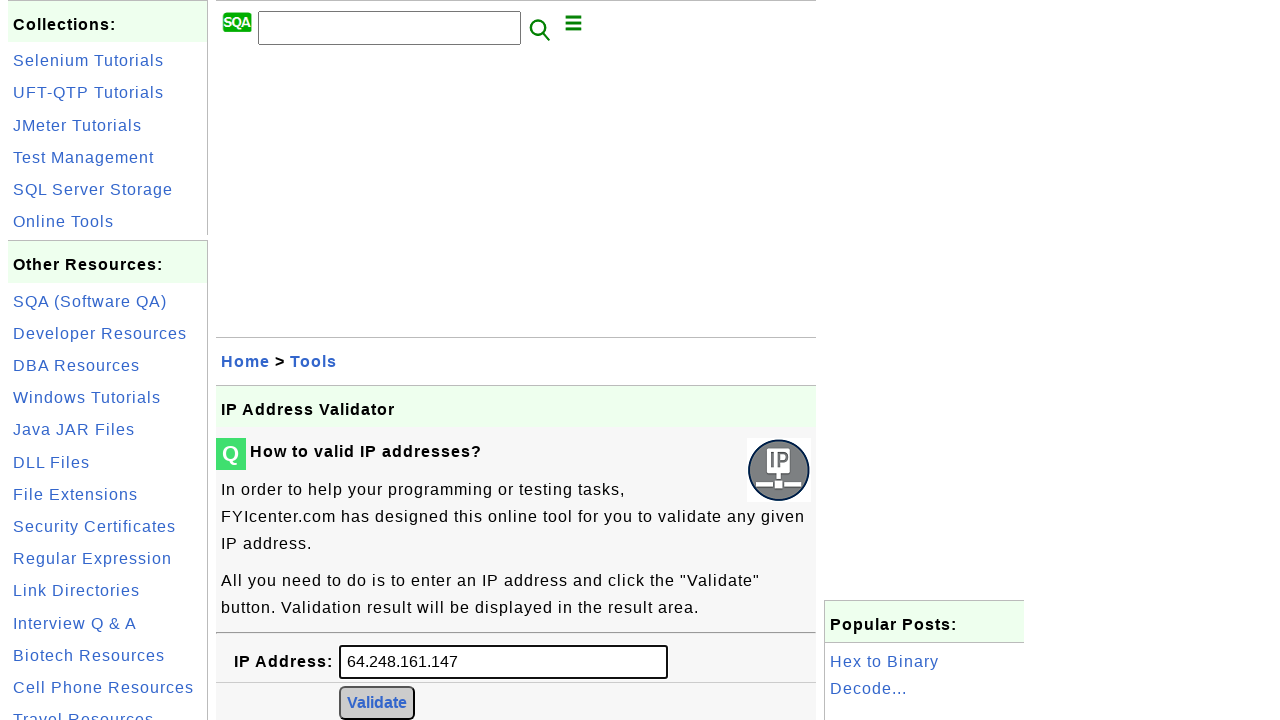

Submitted the IP address validation form by pressing Enter on input[name='Query']
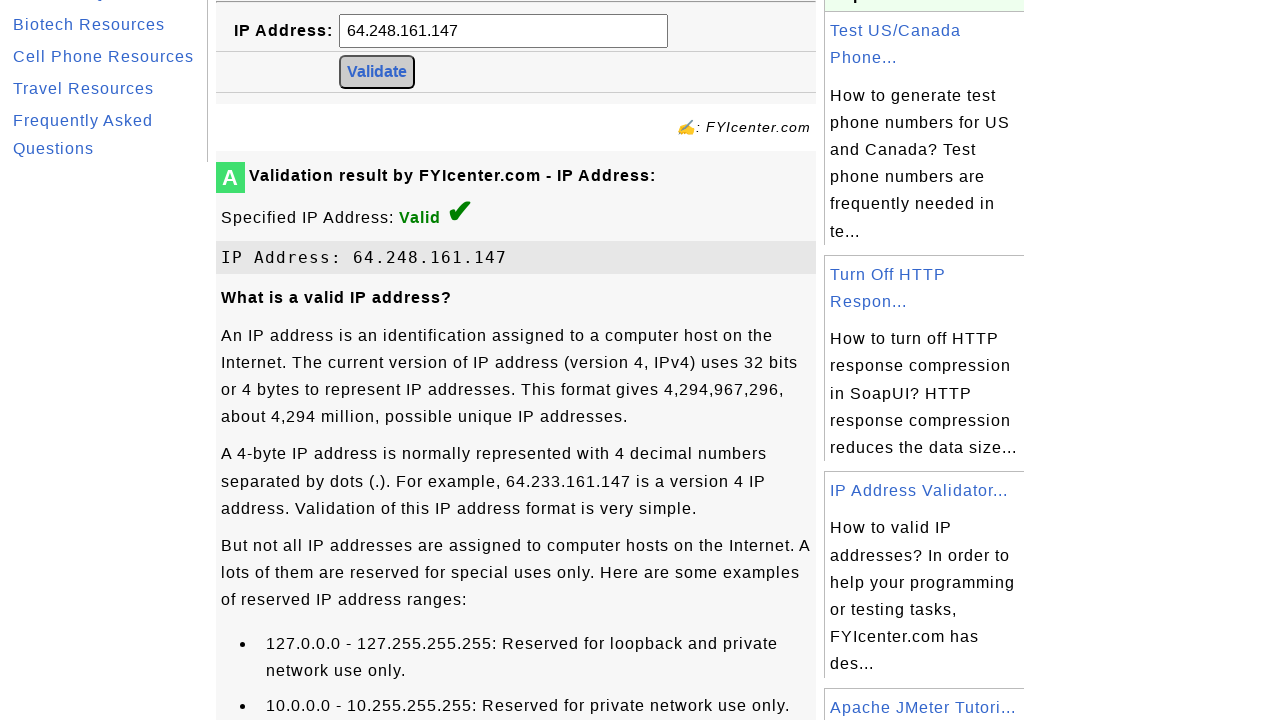

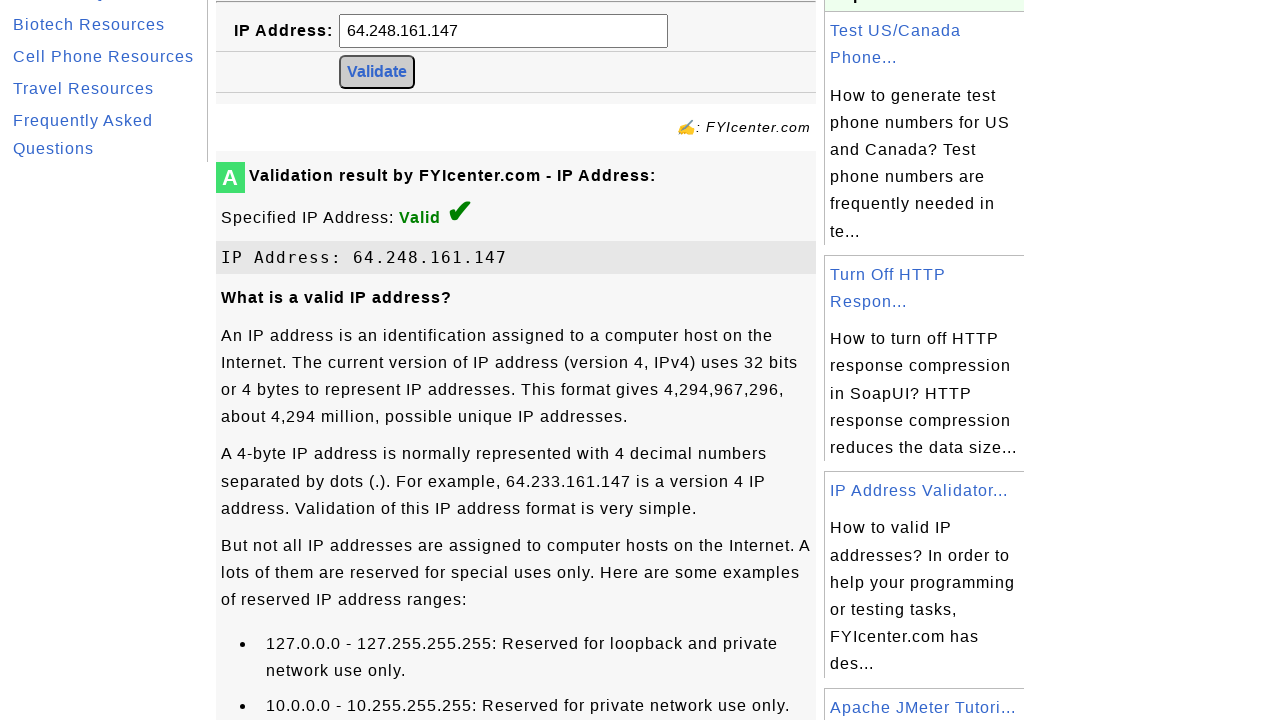